Tests select menu functionality by clicking on a dropdown and selecting an option from the grouped options

Starting URL: https://demoqa.com/select-menu

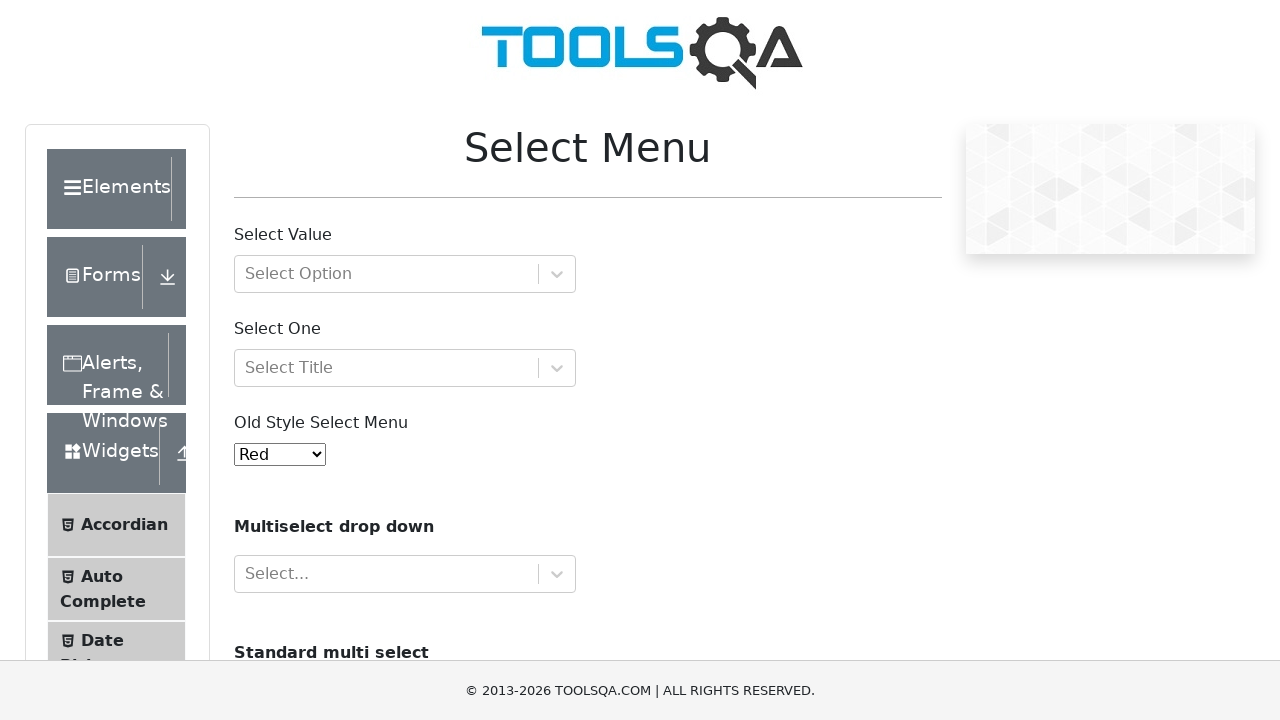

Clicked on the select dropdown with option groups at (405, 274) on #withOptGroup
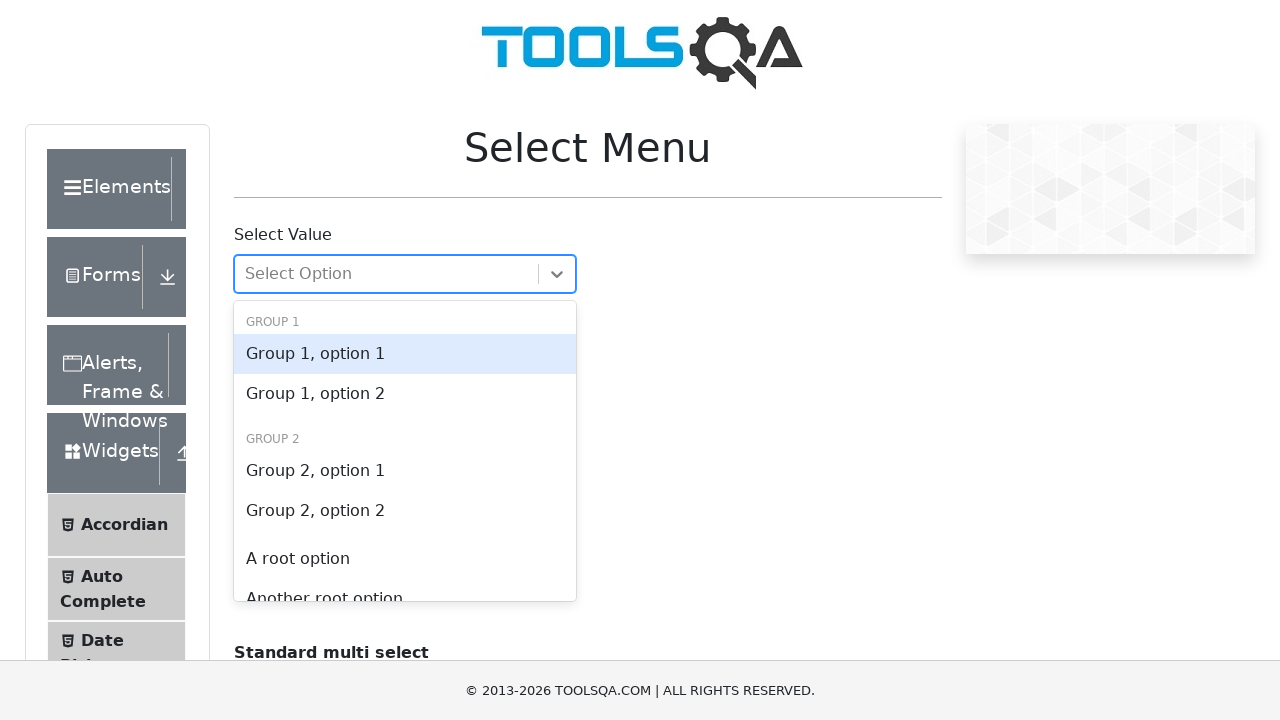

Selected the second option from the first group at (405, 394) on #react-select-2-option-0-1
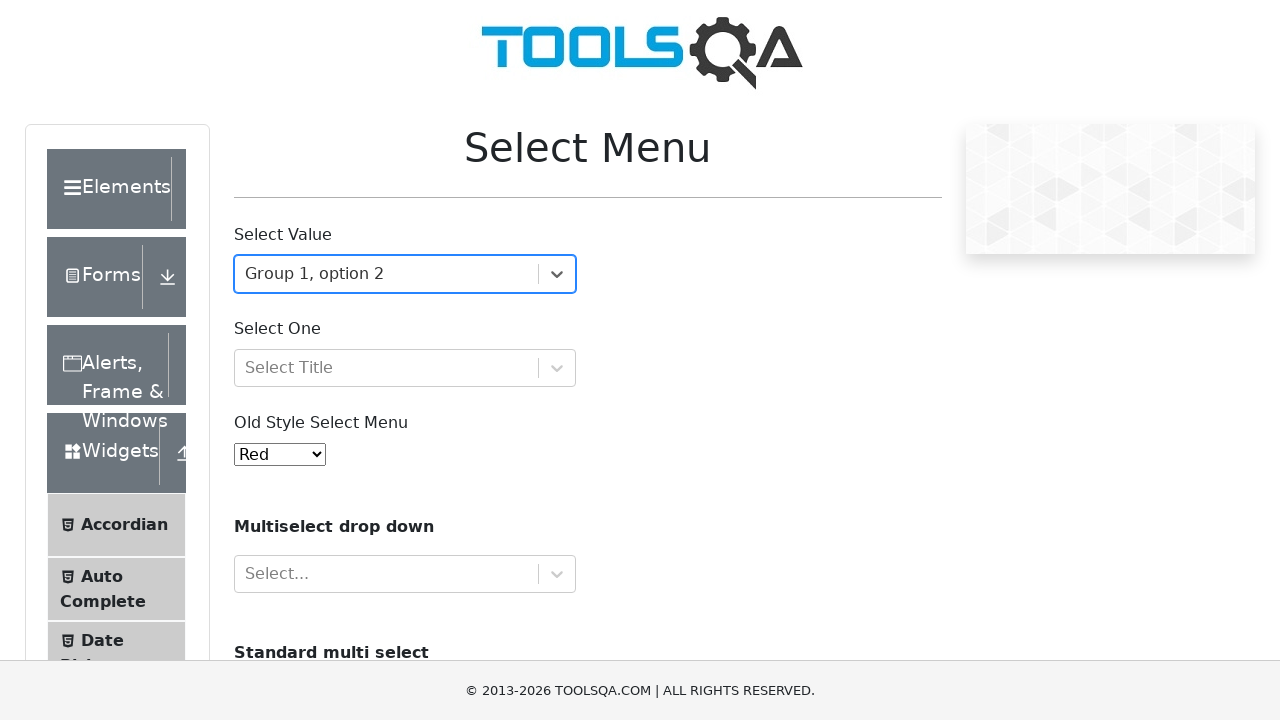

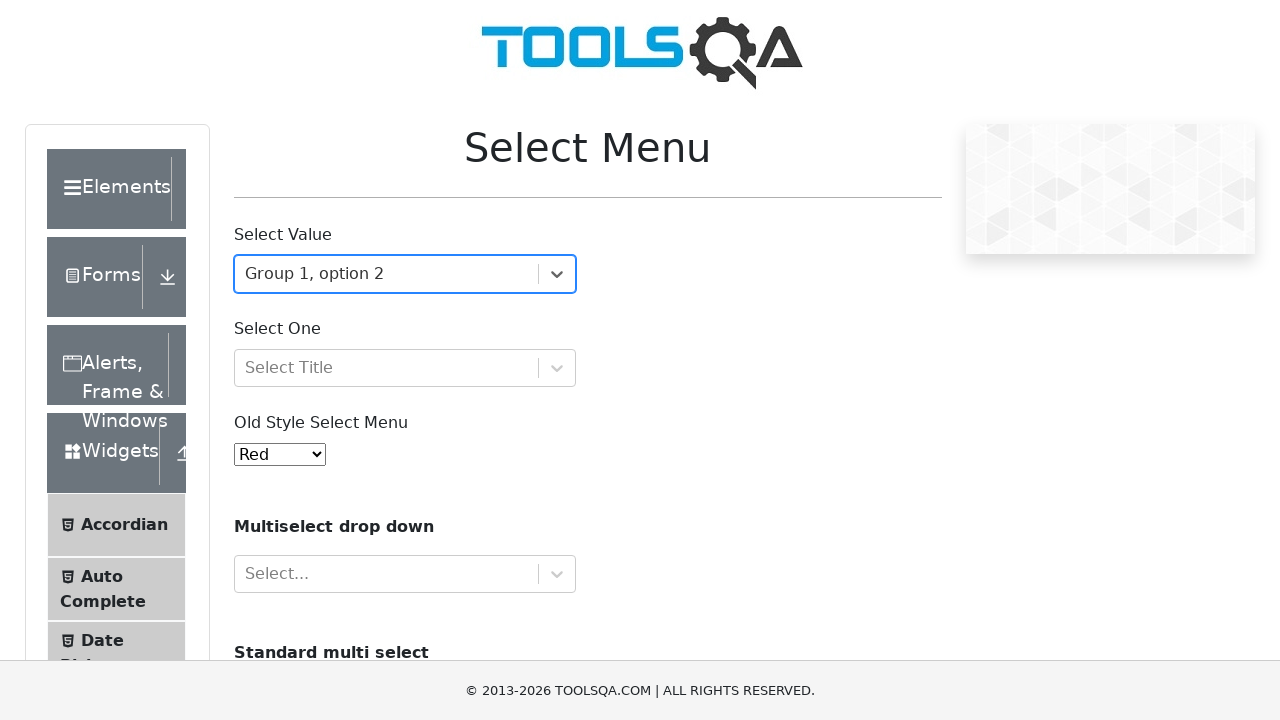